Navigates to the itlearn360 website and verifies that links are present on the page

Starting URL: https://www.itlearn360.com/

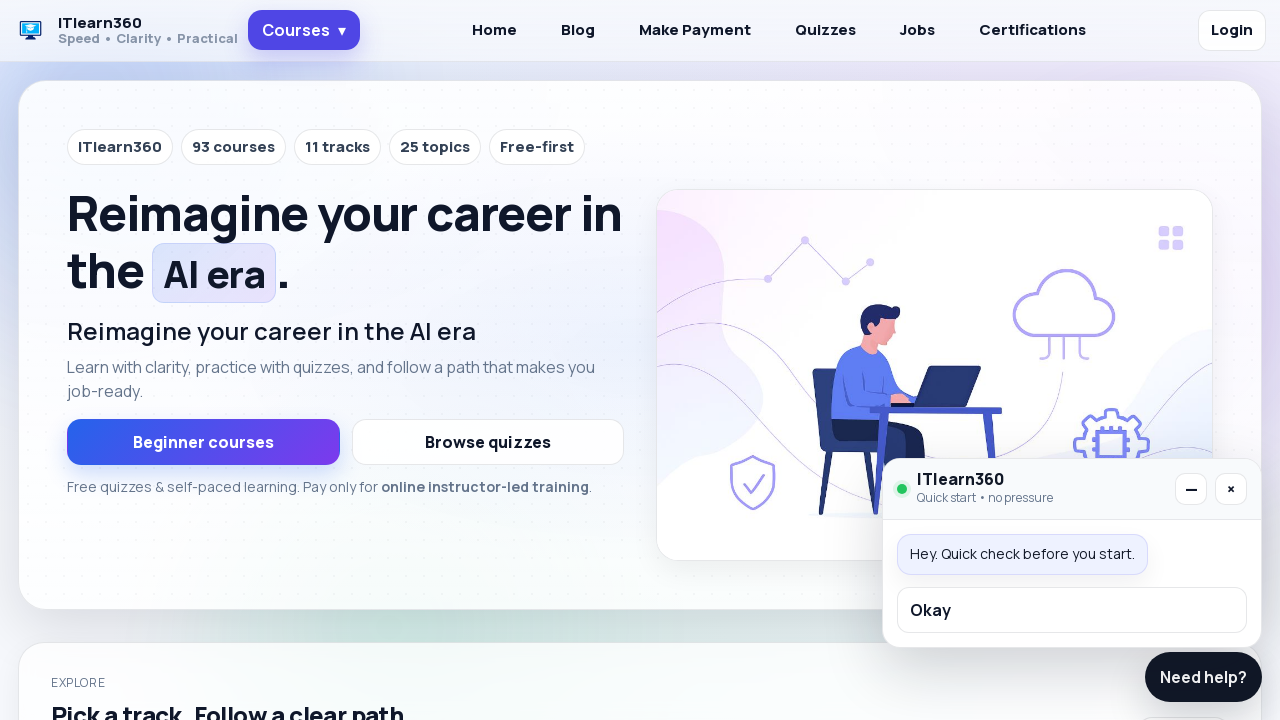

Waited for links to load on itlearn360 website
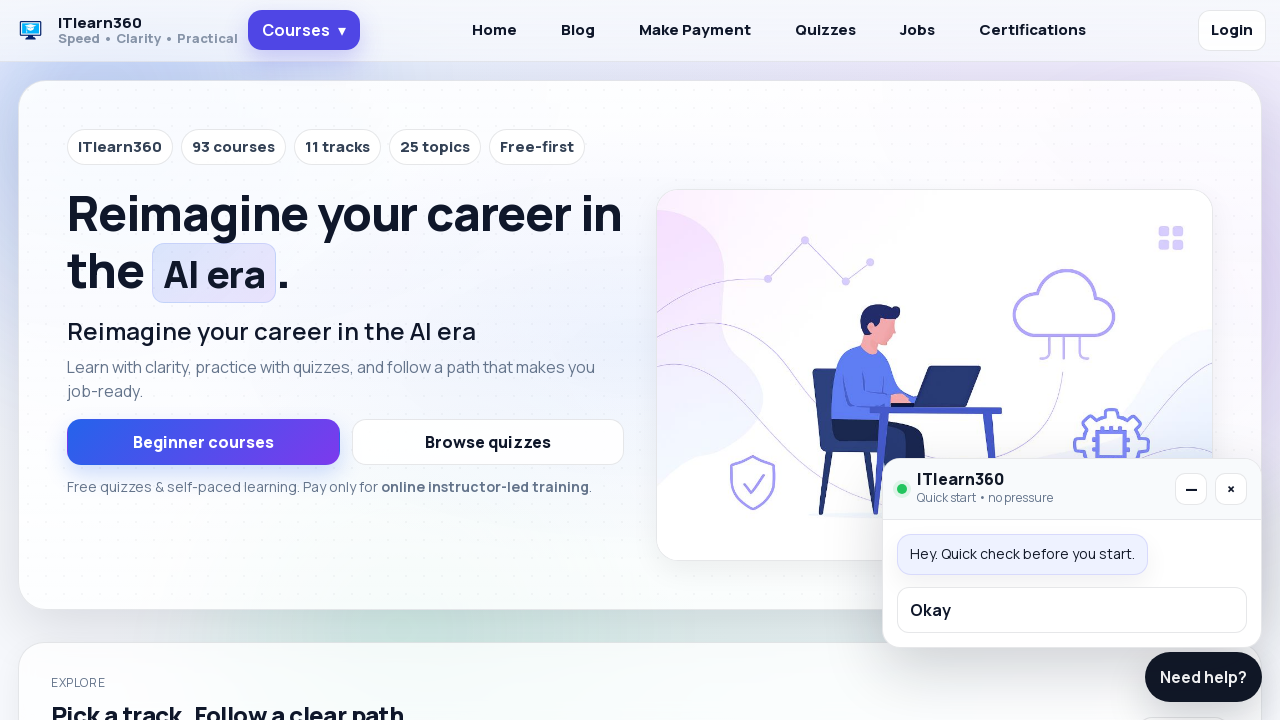

Retrieved all links present on the page
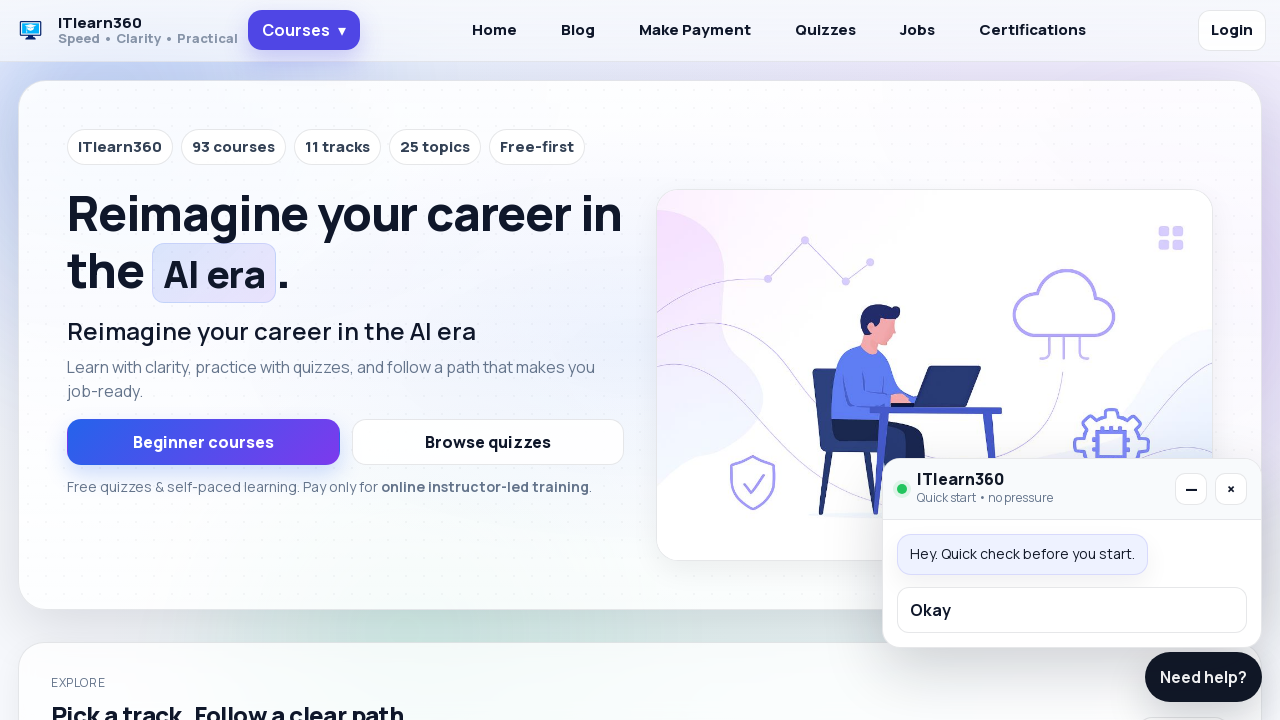

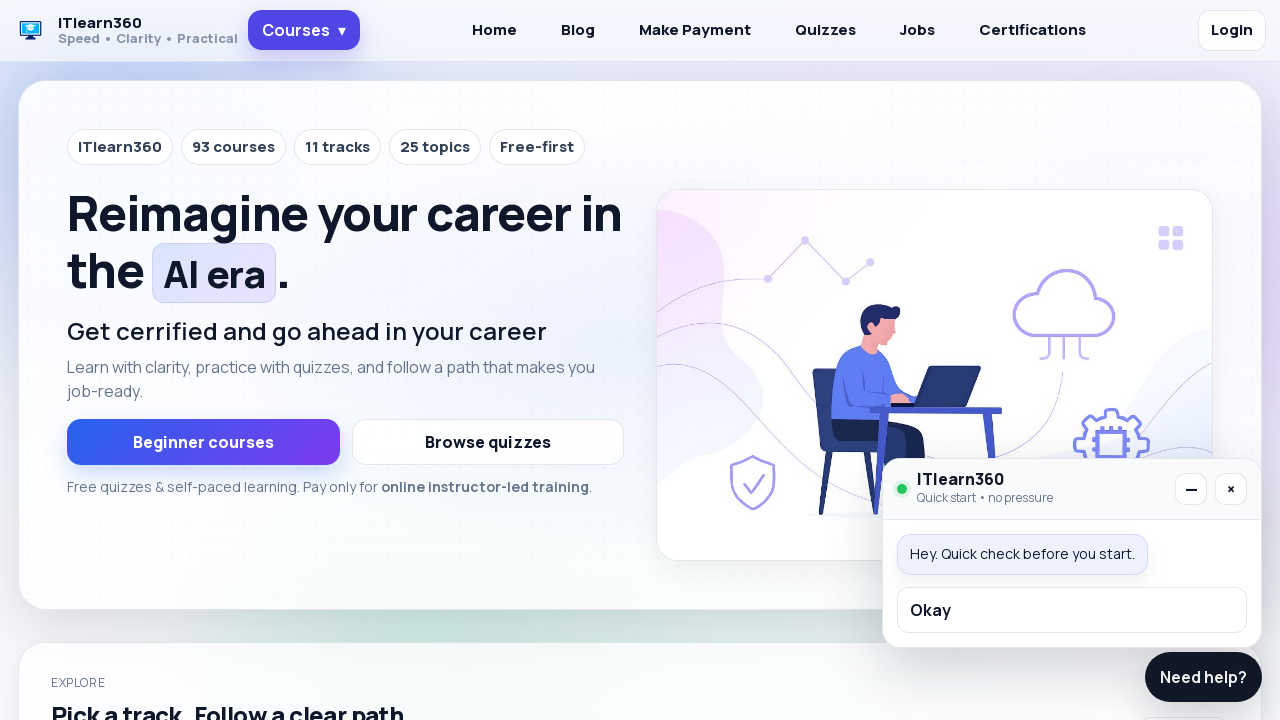